Fills out a multi-field form with user information, feedback, and course details

Starting URL: https://syntaxprojects.com/cssSelector-homework.php

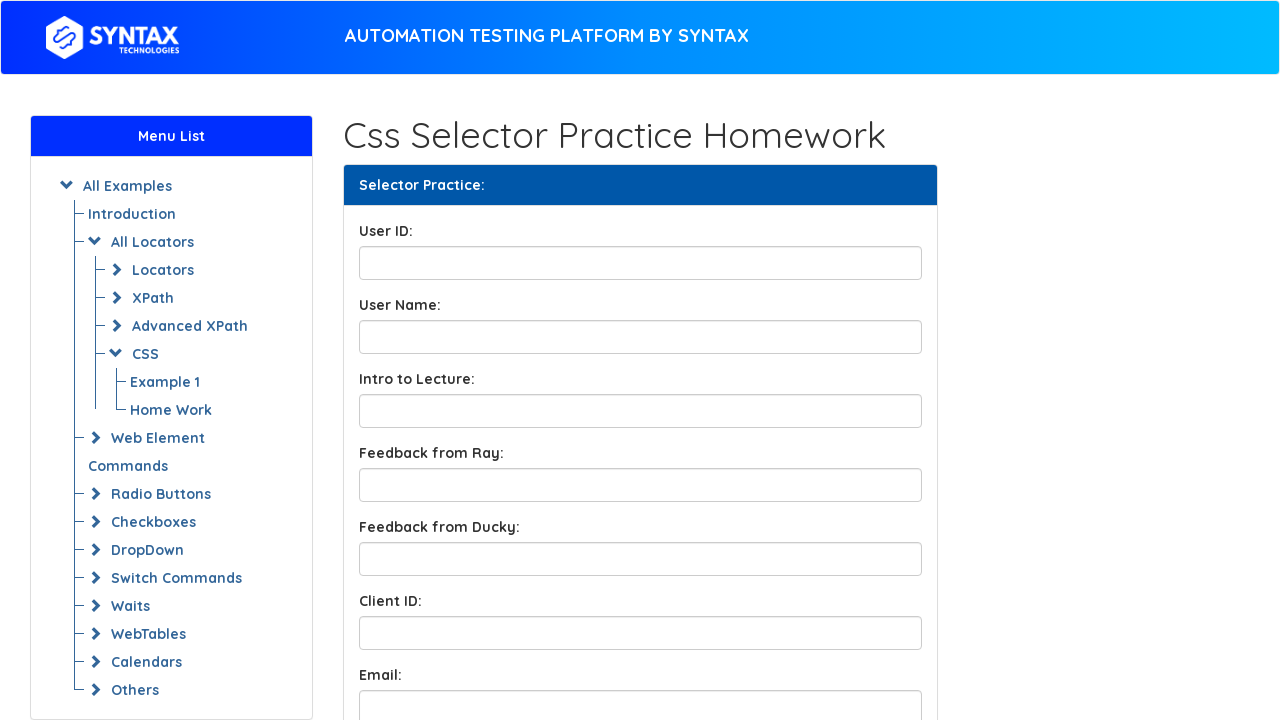

Filled User ID field with 'User' on input#UserID
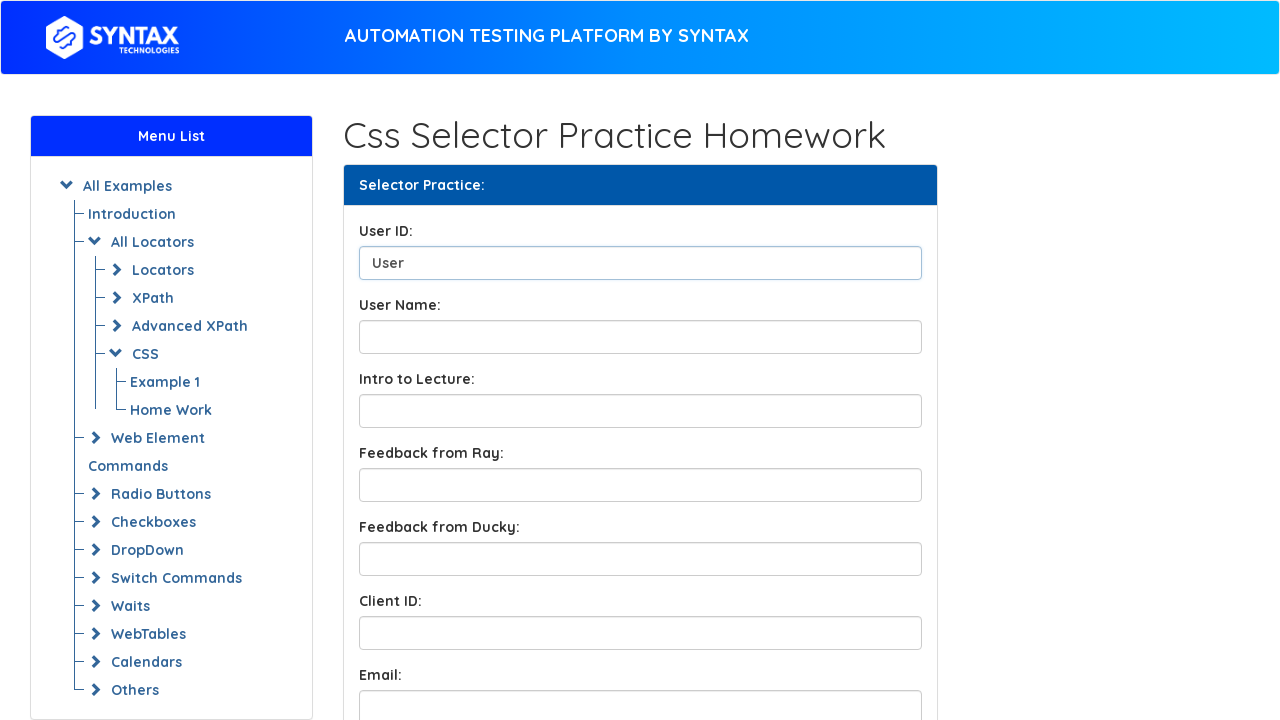

Filled User Name field with 'User' on input#UserName
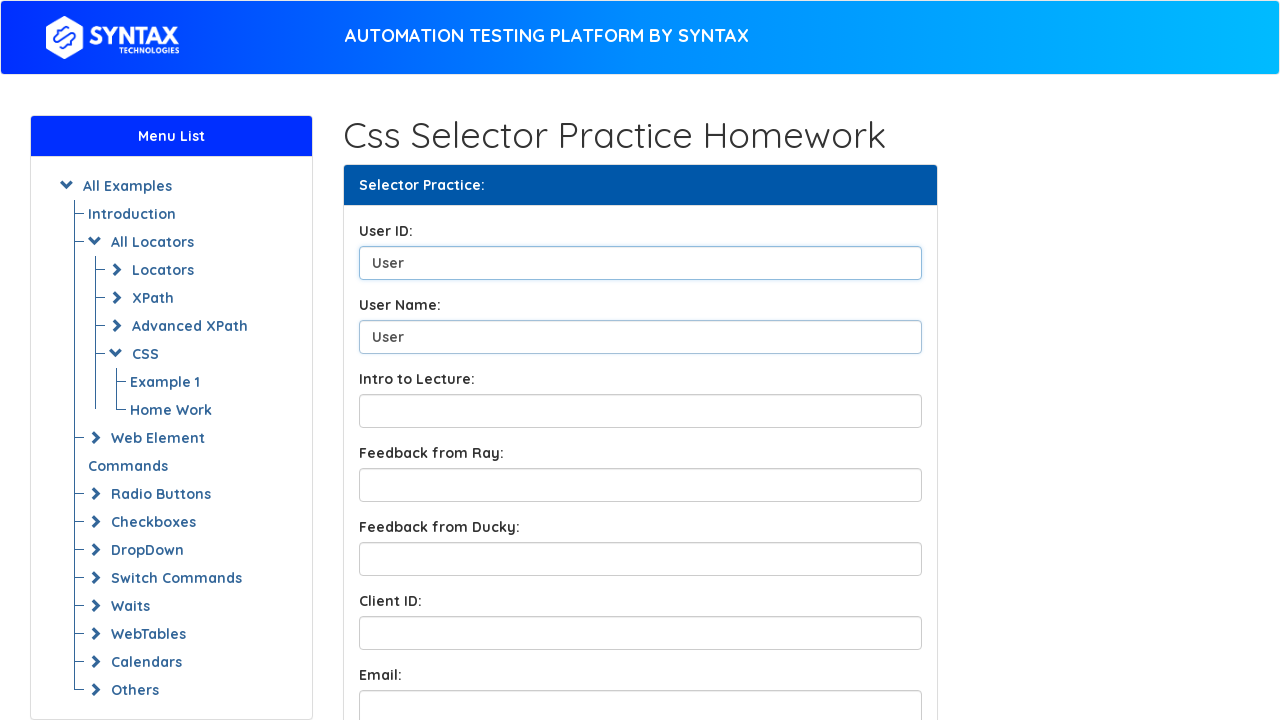

Filled Lecture Introduction field with 'Hello' on input[name='LectureIntro']
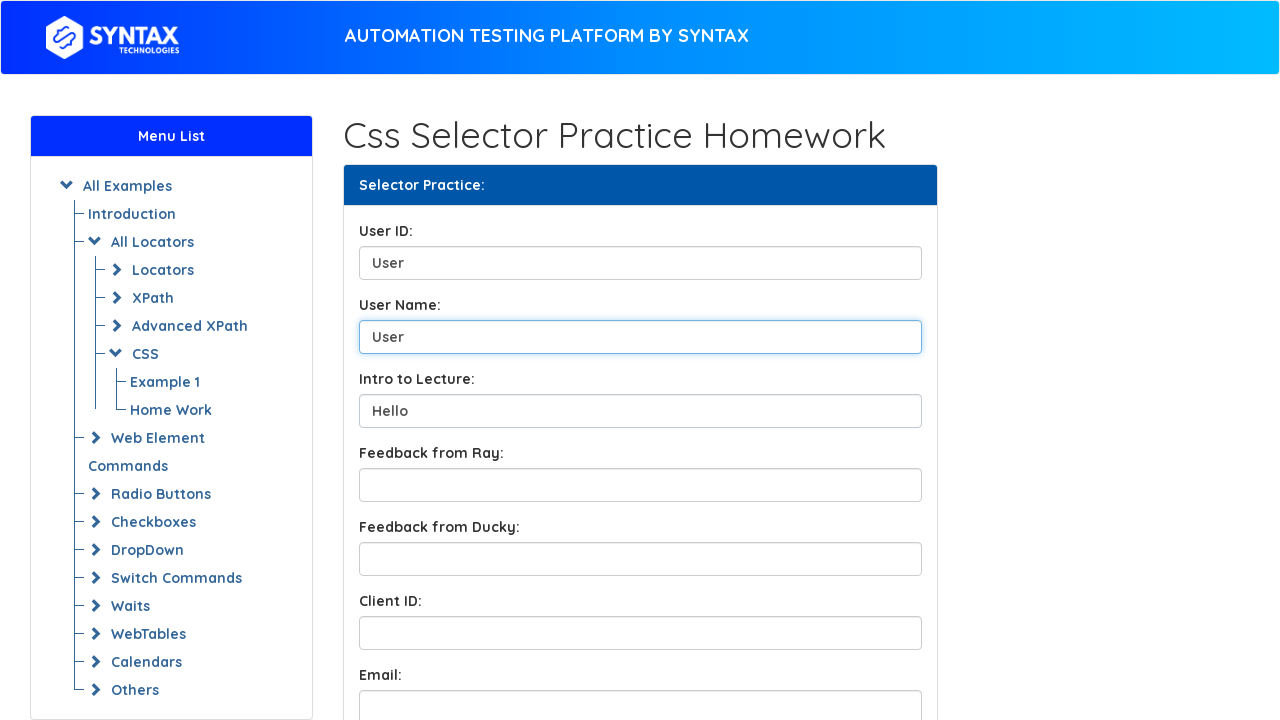

Filled Feedback from Ray field with 'Good' on input#FeedbackFromRay
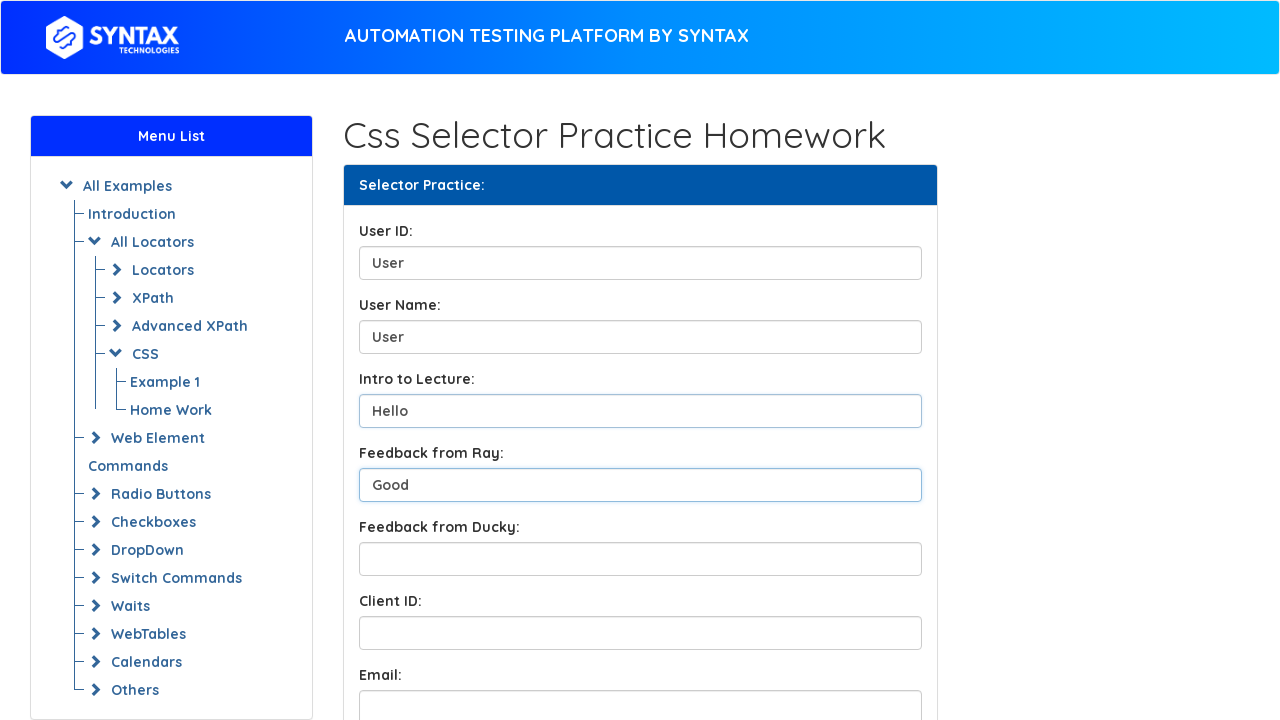

Filled Feedback from Ducky field with 'Fine' on input#FeedbackfromDucky
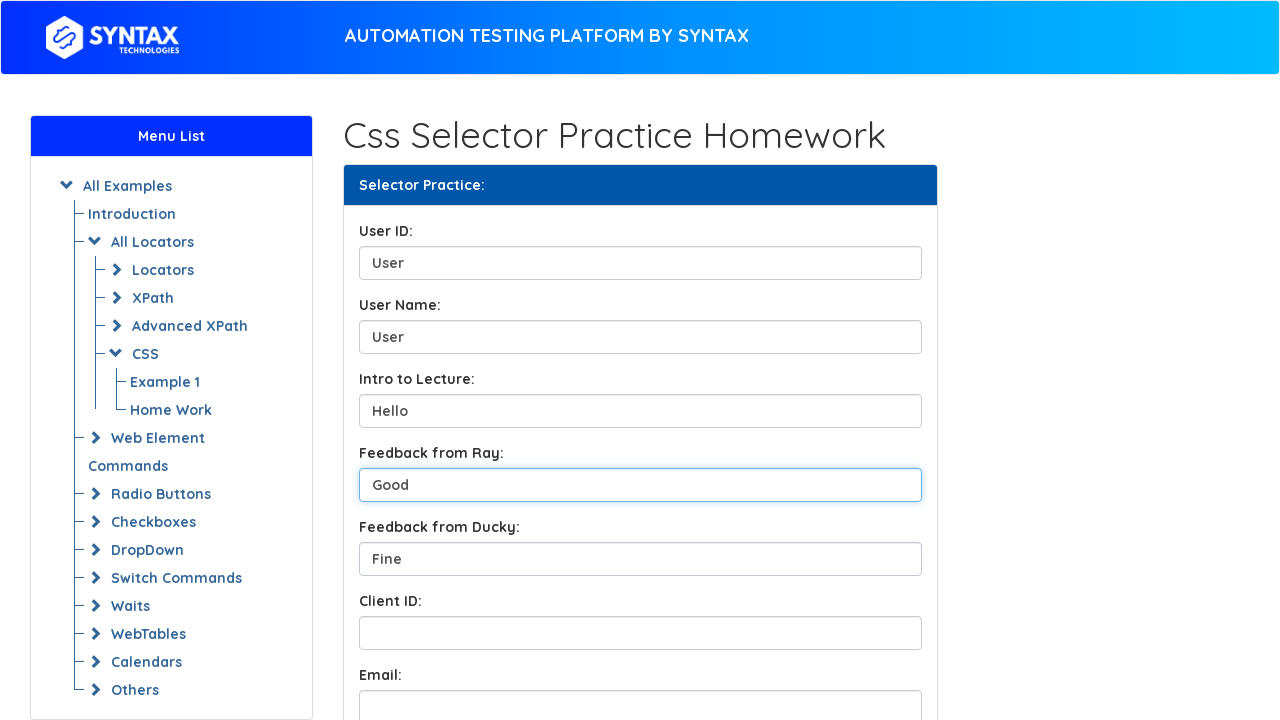

Filled Client ID field with 'Client' on input[data-ends='CSSModuleconclientID']
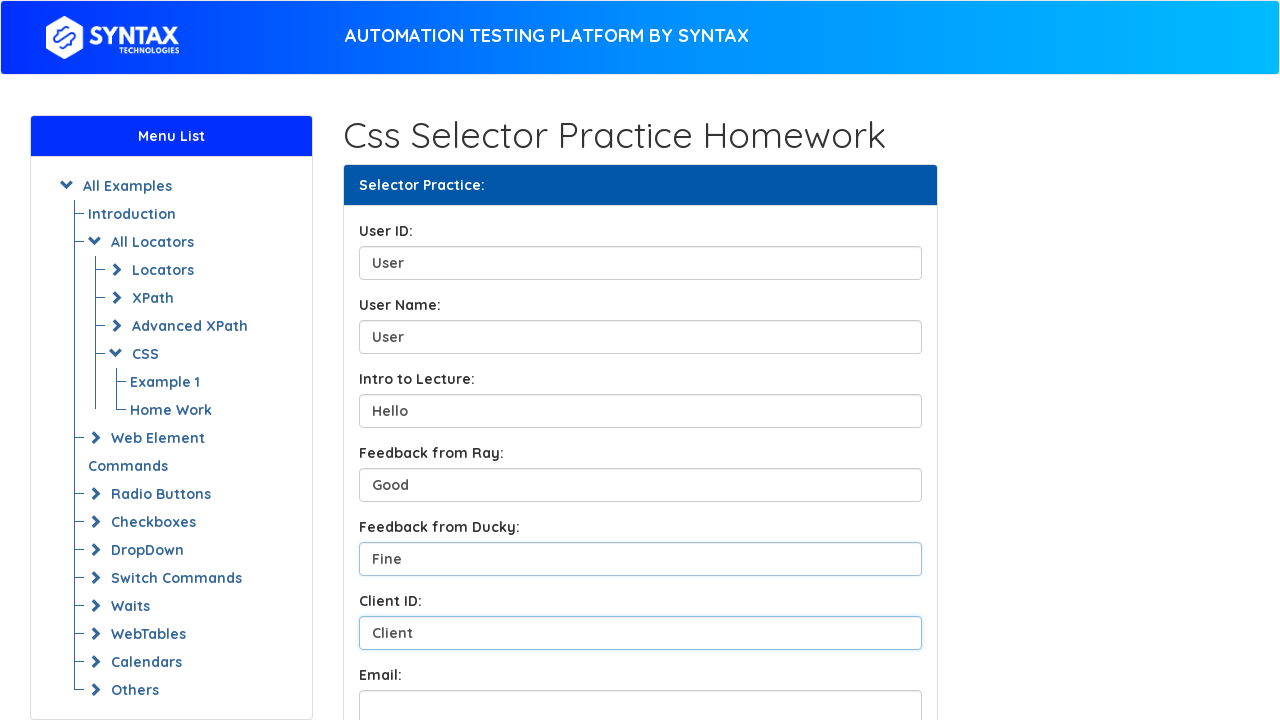

Filled Client Email field with 'client@gmail.com' on input[name='email']
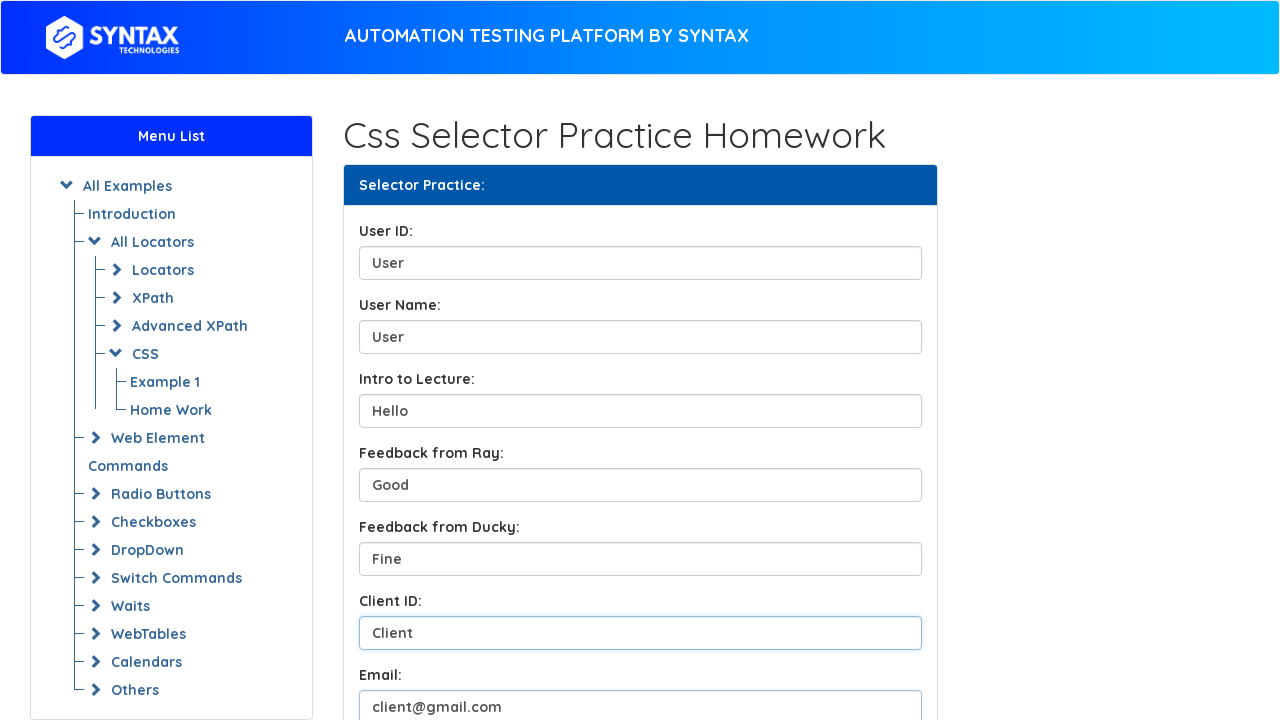

Filled Course Topic field with 'Course' on input[name='CourseTopic']
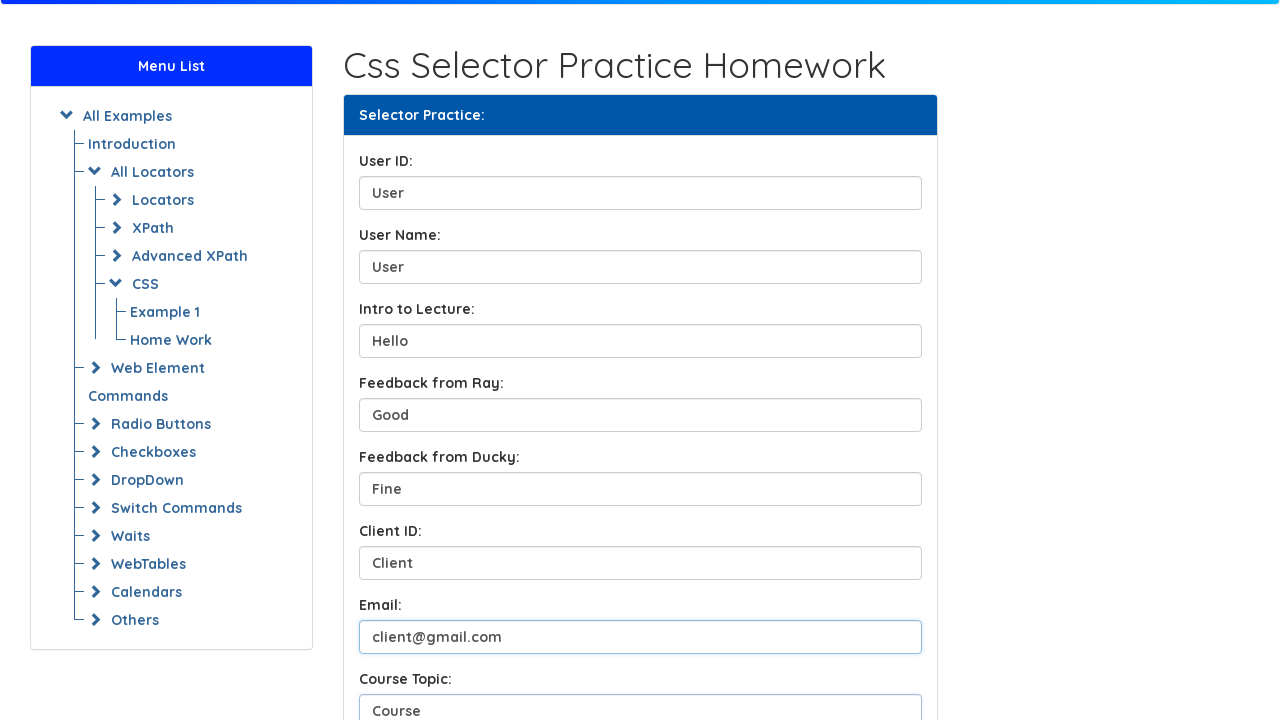

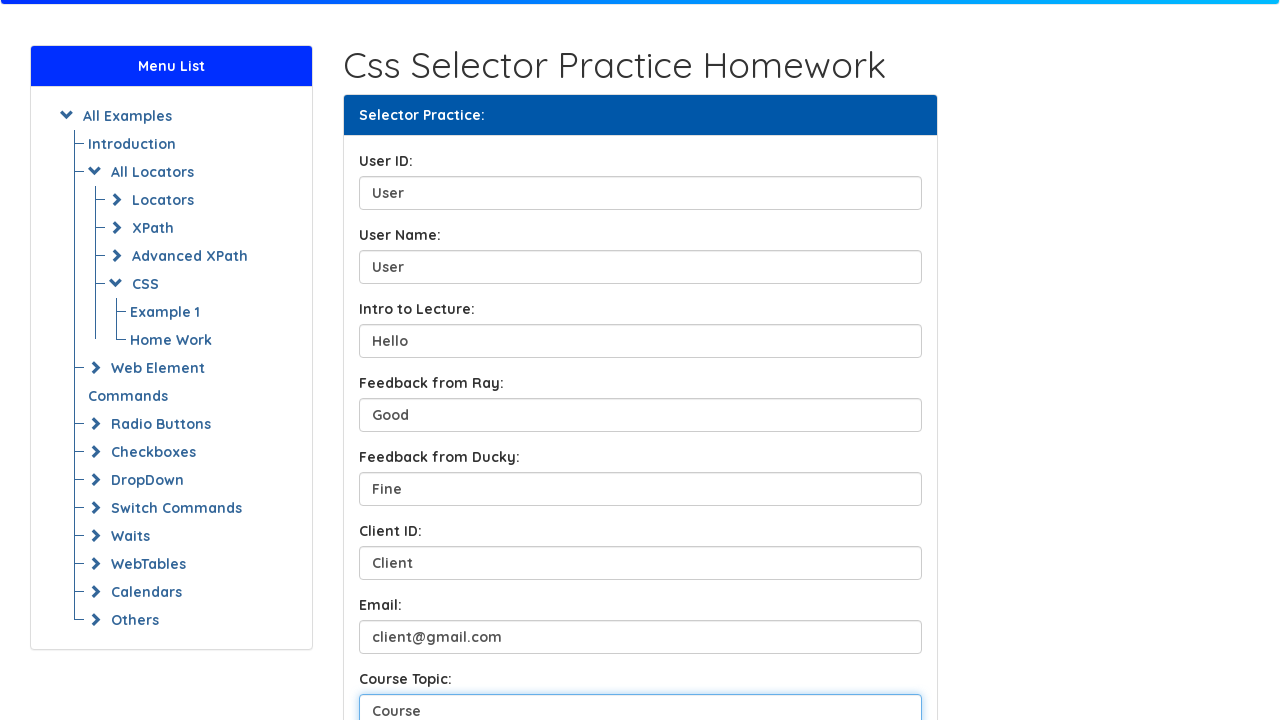